Tests that clicking the Admin link navigates to the admin page and displays the Administration header.

Starting URL: https://parabank.parasoft.com/parabank/index.htm

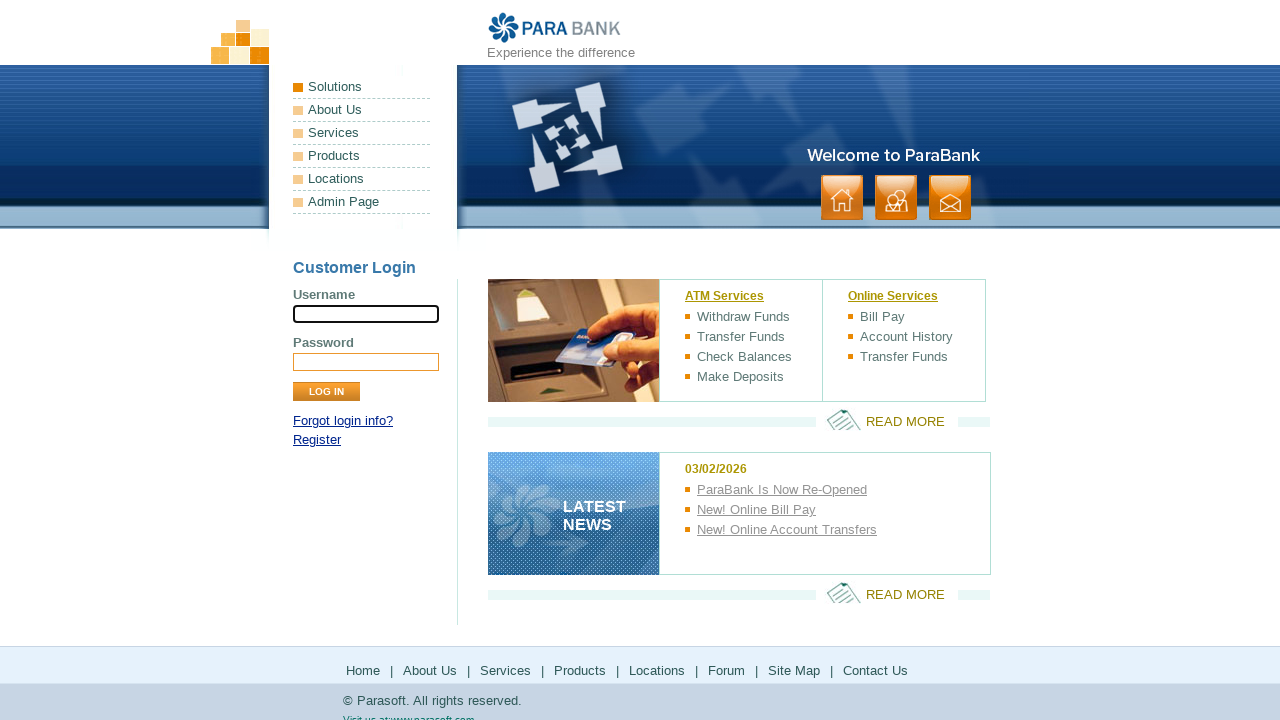

Top panel loaded and visible on ParaBank home page
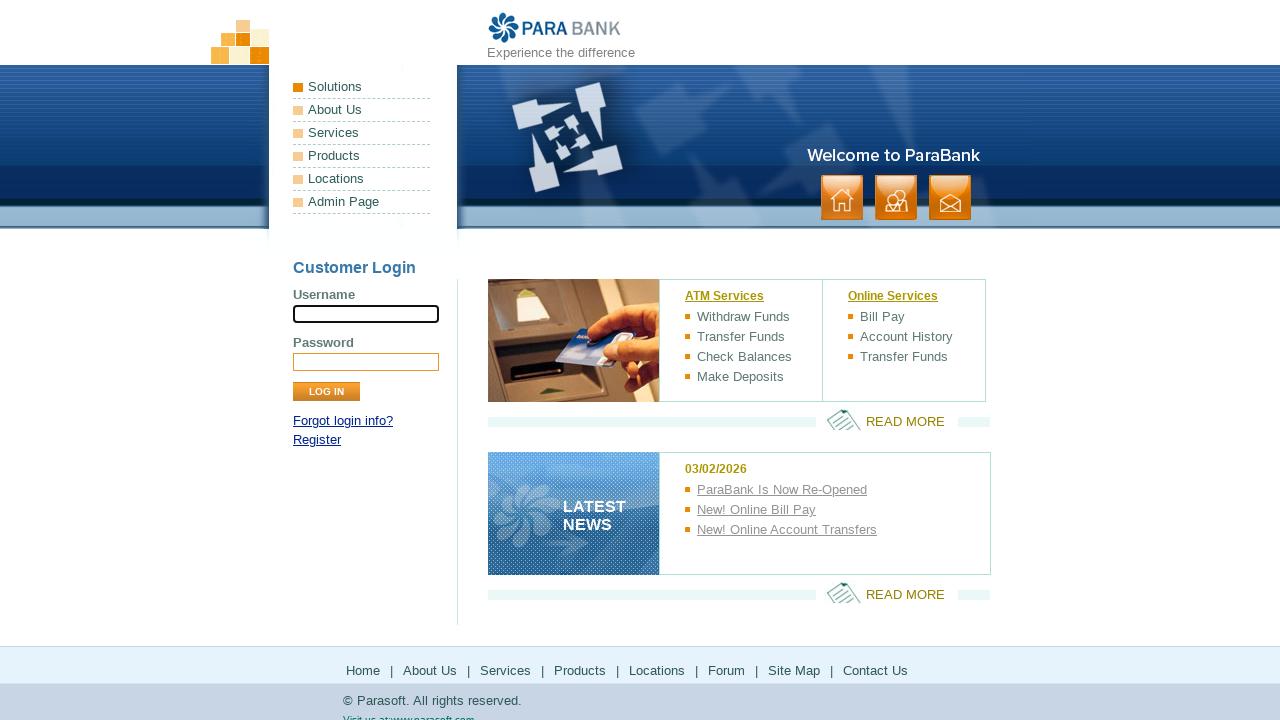

Clicked on Admin link at (362, 202) on text=Admin
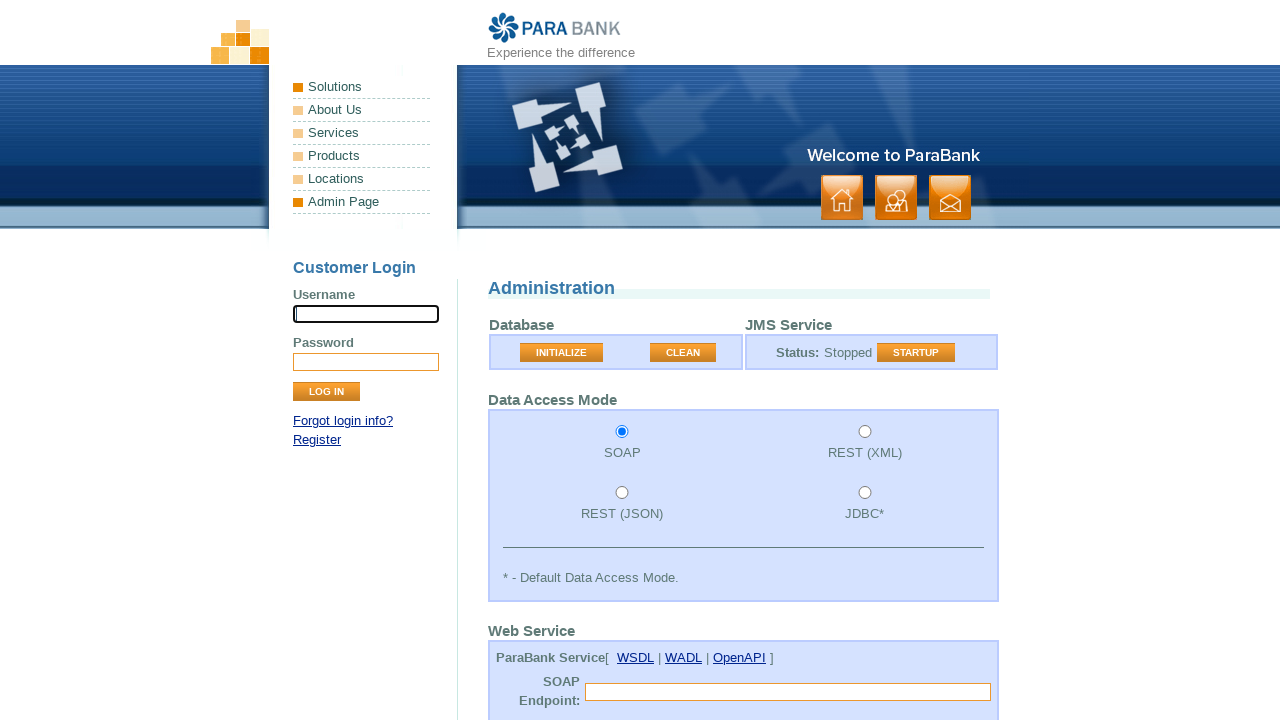

Navigated to admin page
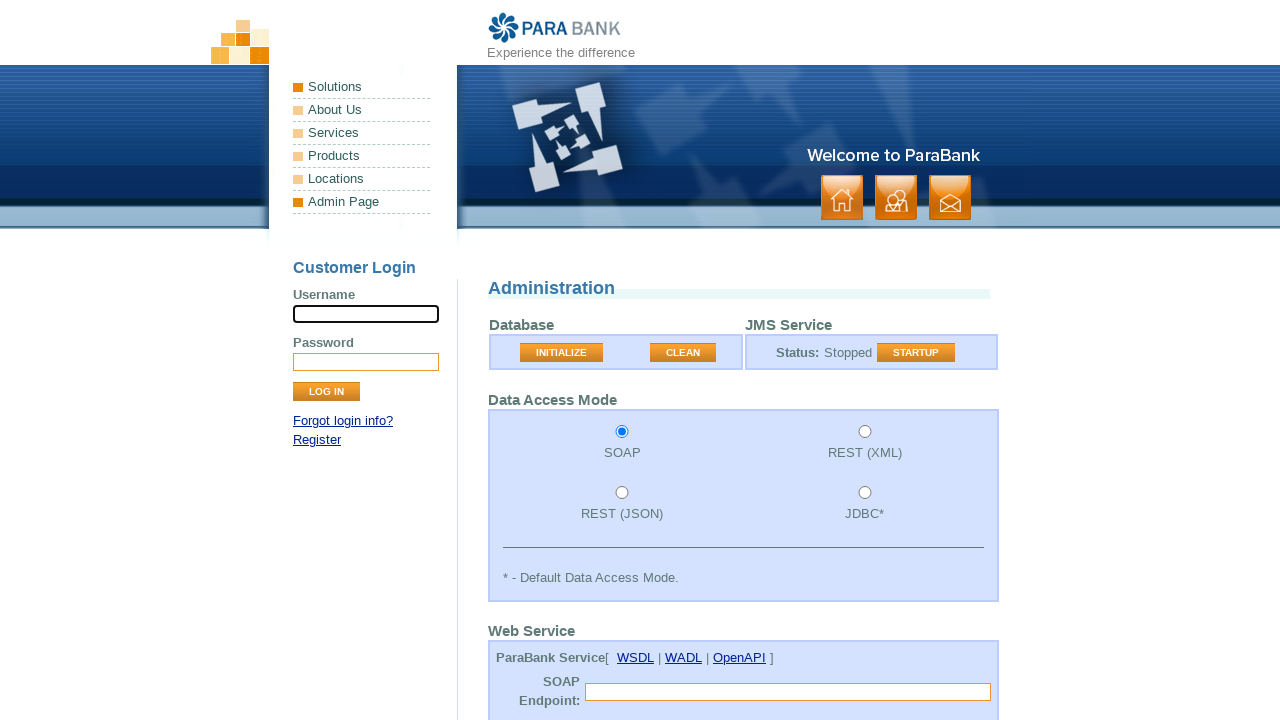

Administration header is visible on admin page
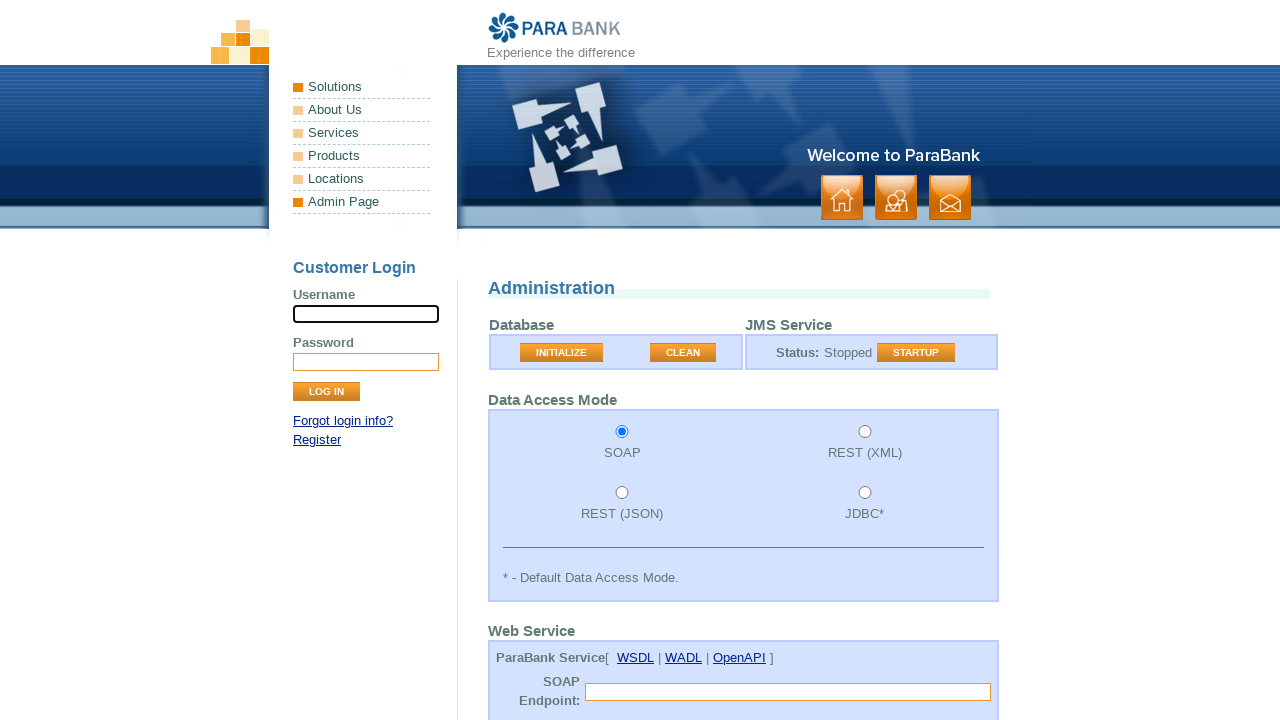

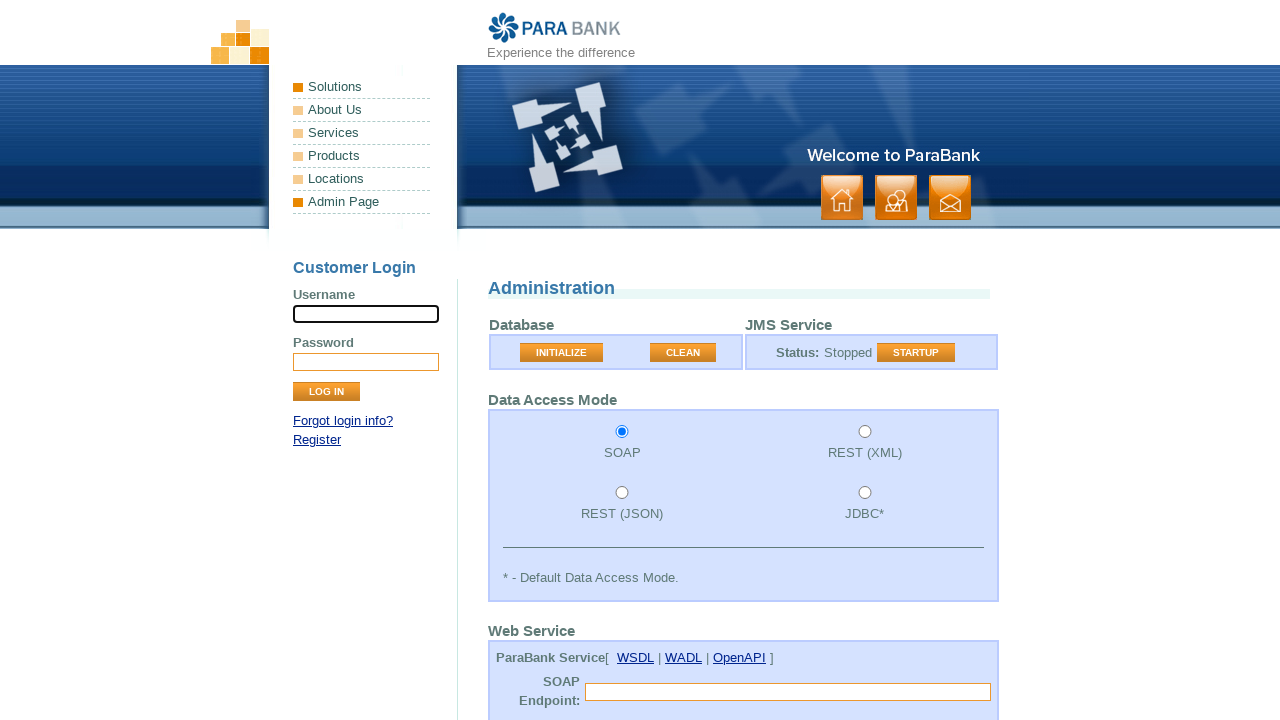